Navigates to Steam reviews page for Dynasty Warriors 8 and scrolls to load reviews (no age gate required).

Starting URL: https://steamcommunity.com/app/730310/reviews/?browsefilter=toprated&snr=1_5_100010_&filterLanguage=tchinese

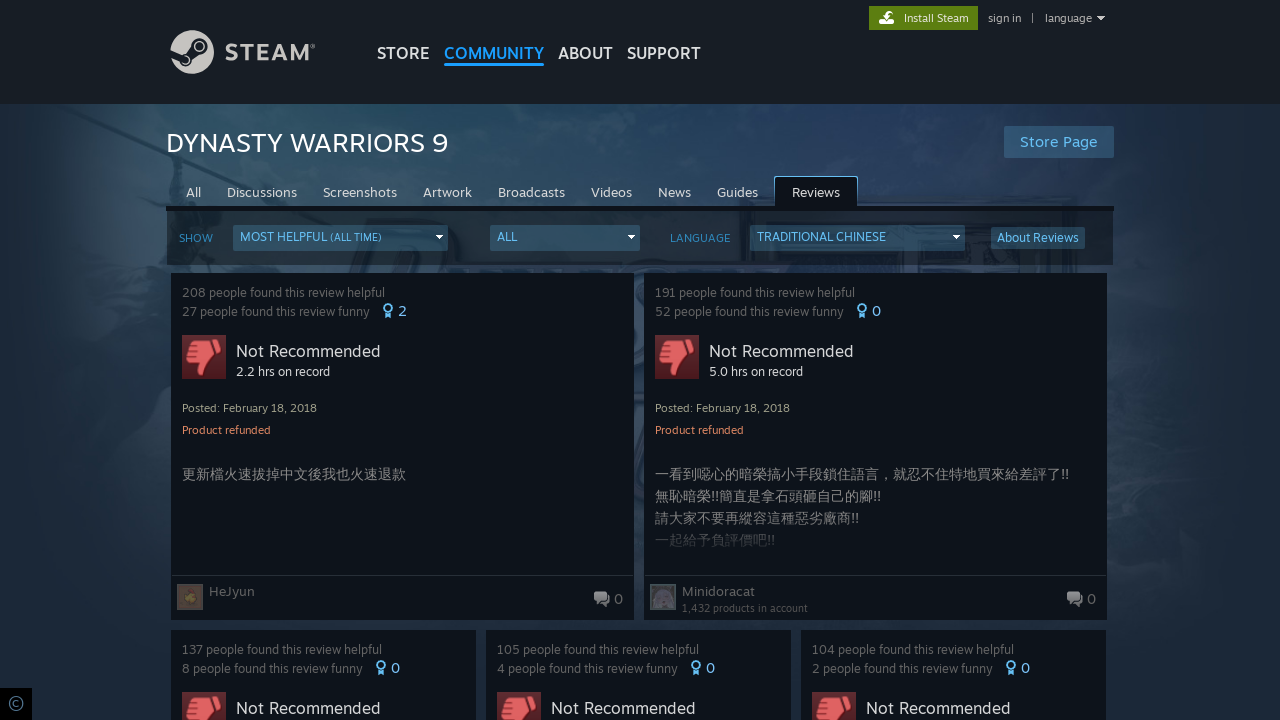

Waited for reviews to load on Dynasty Warriors 8 Steam page
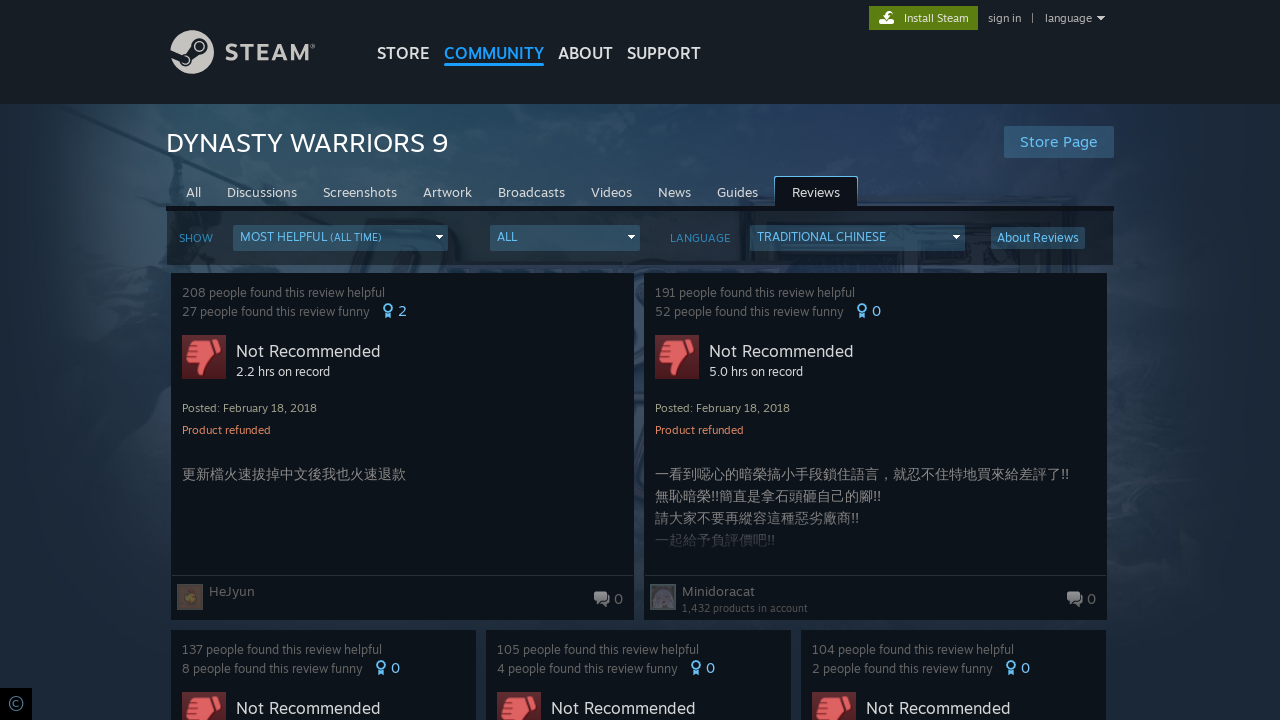

Scrolled to bottom of page to load more reviews
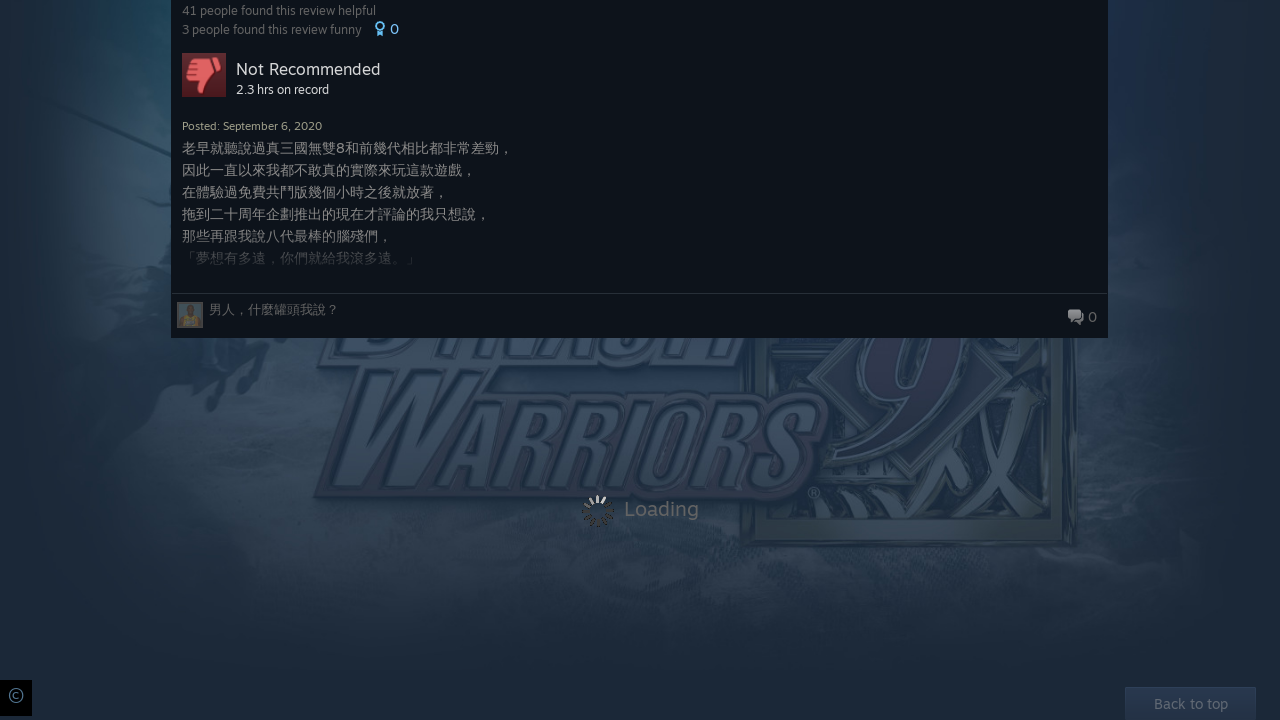

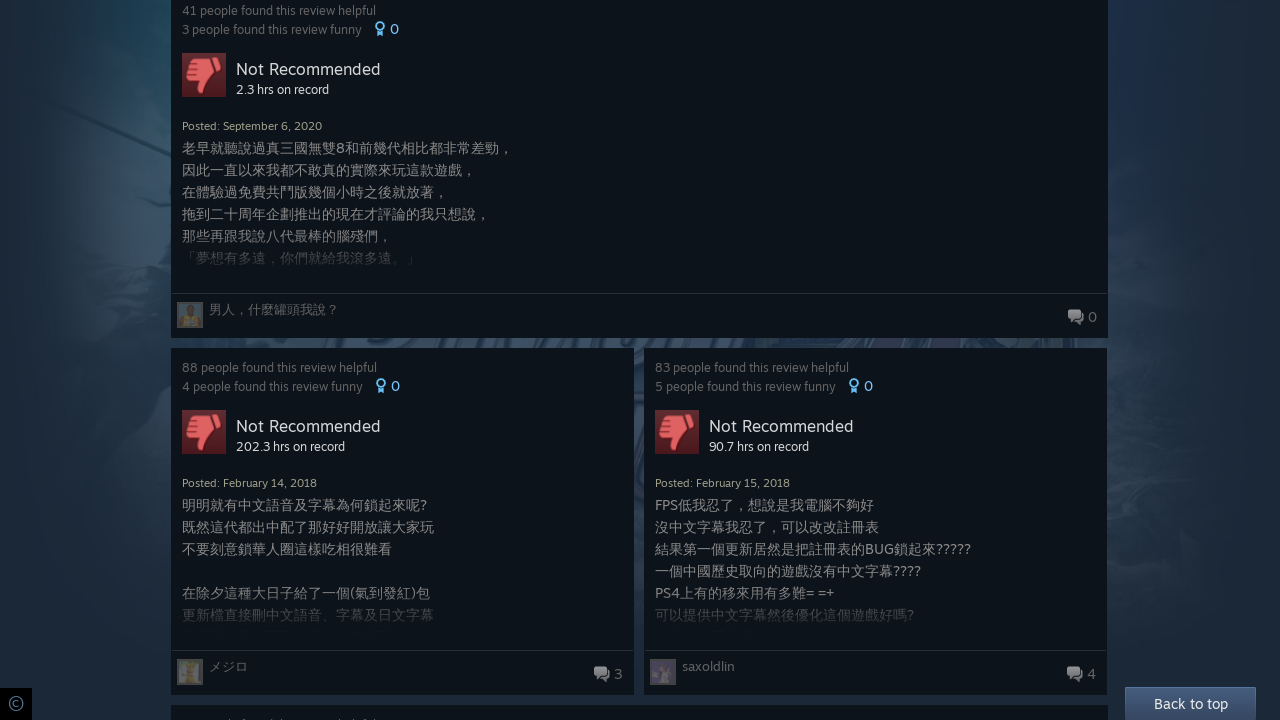